Tests interaction with a file upload button on W3Schools by clicking on the file input element to verify it's accessible and clickable.

Starting URL: https://www.w3schools.com/howto/howto_html_file_upload_button.asp

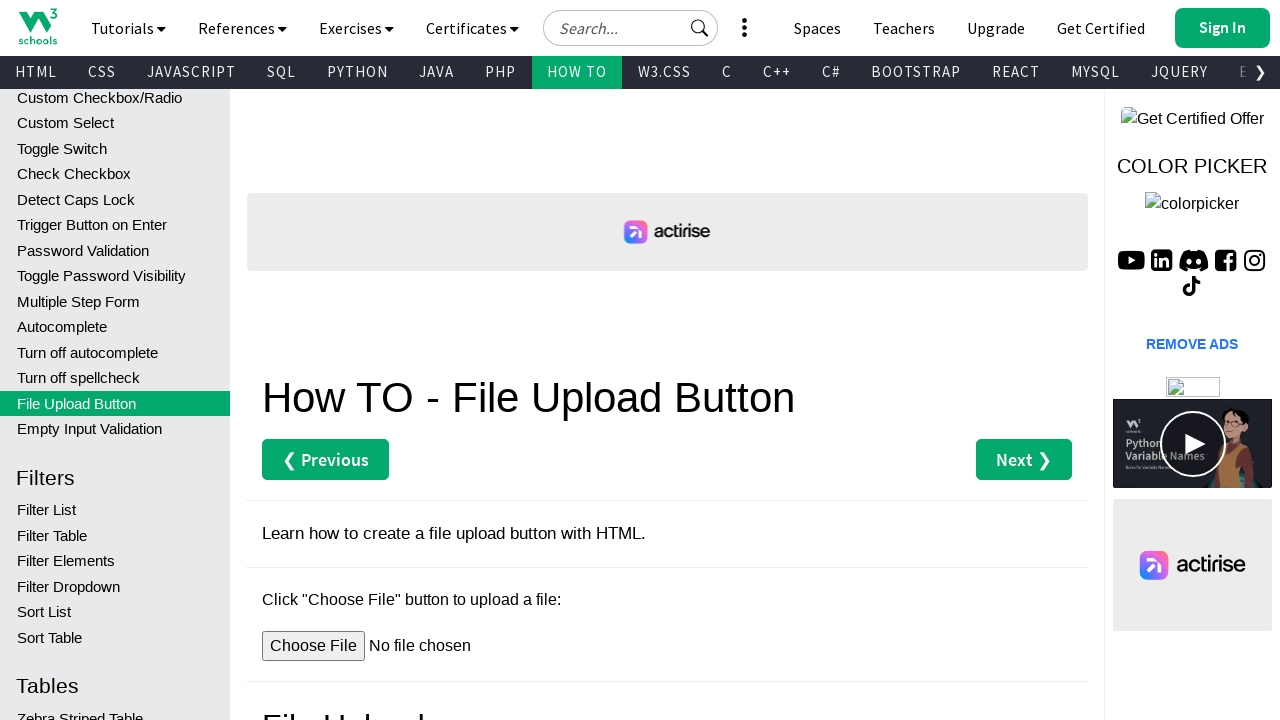

File input element #myFile is present and ready
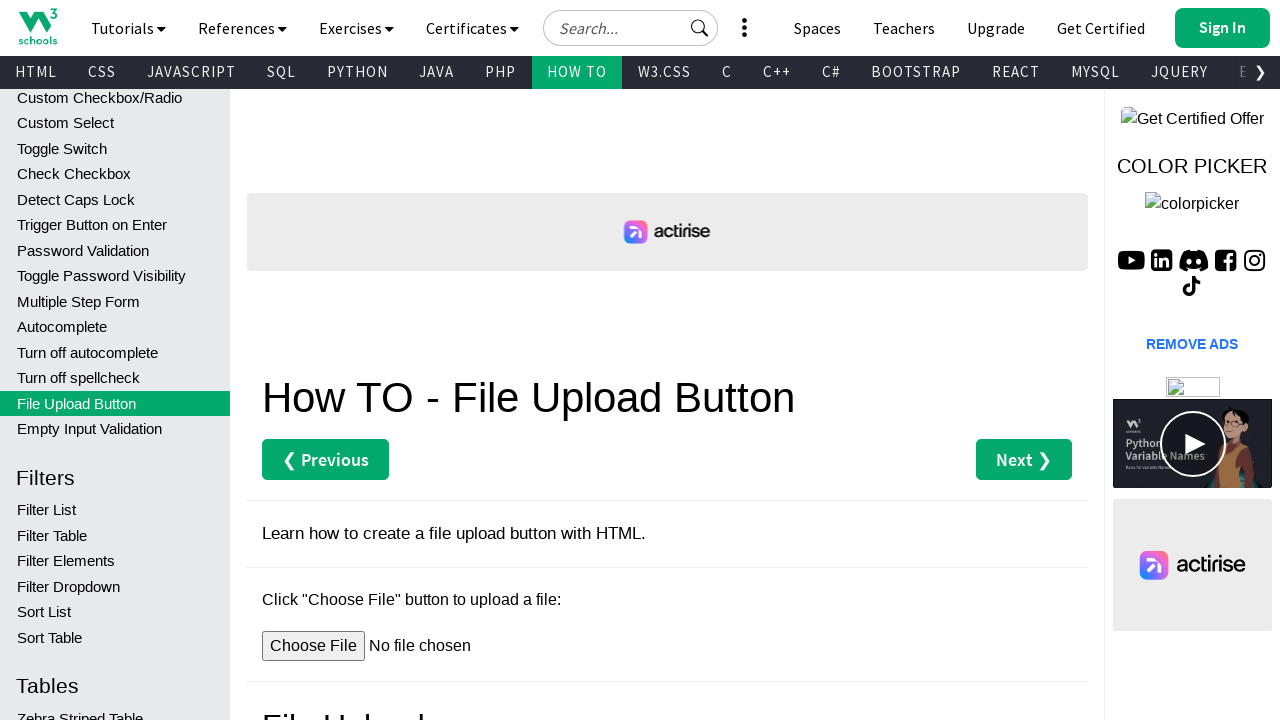

Clicked on the file upload input element #myFile at (415, 646) on #myFile
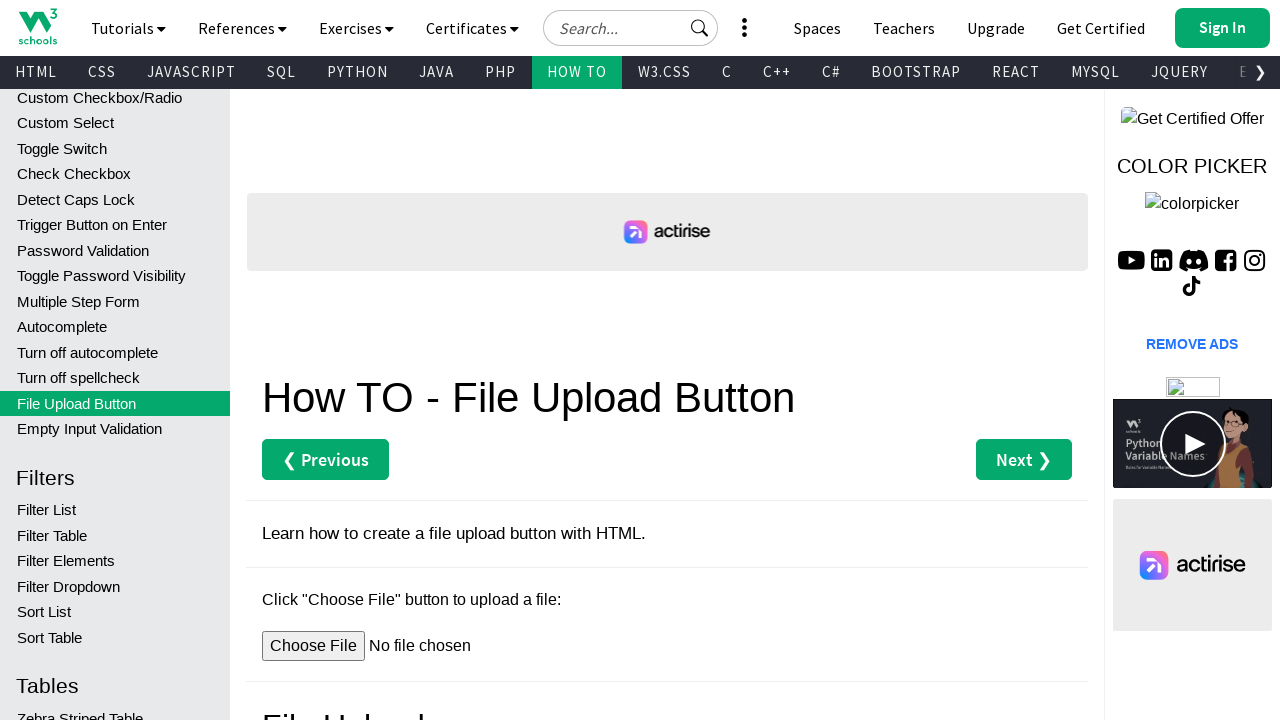

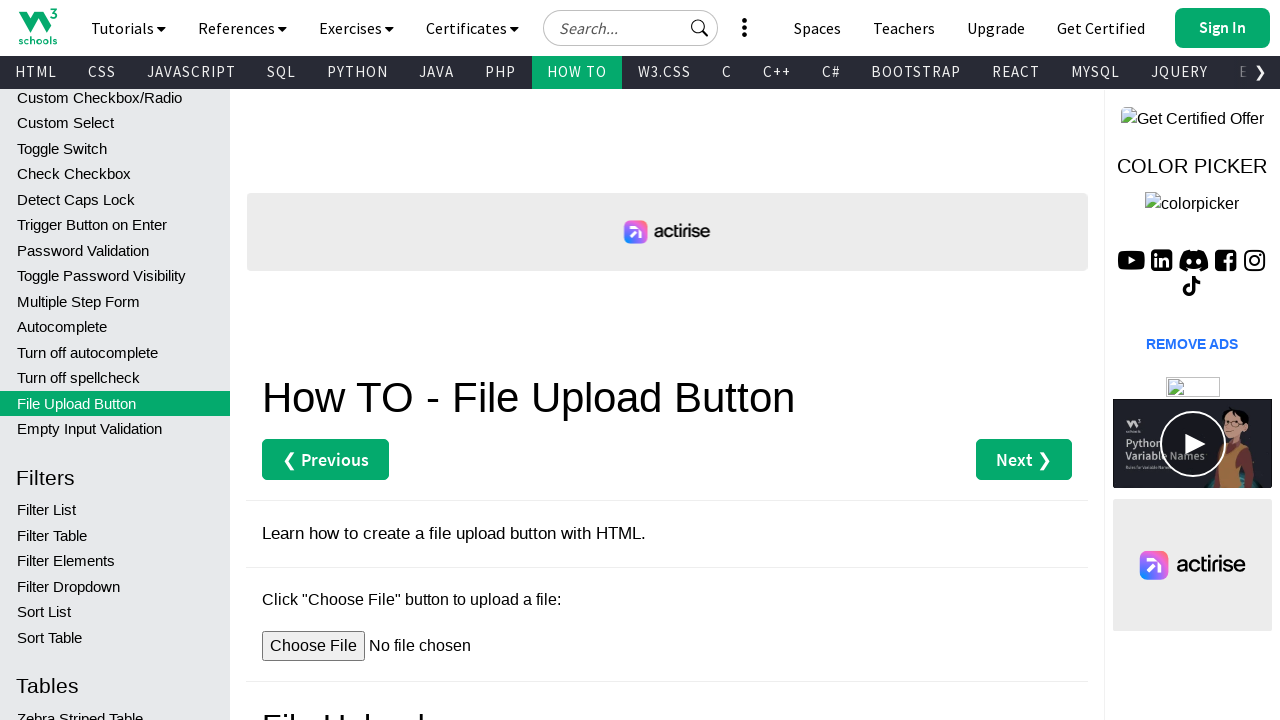